Tests iframe interaction by switching to a single iframe and entering text into an input field within that frame.

Starting URL: https://demo.automationtesting.in/Frames.html

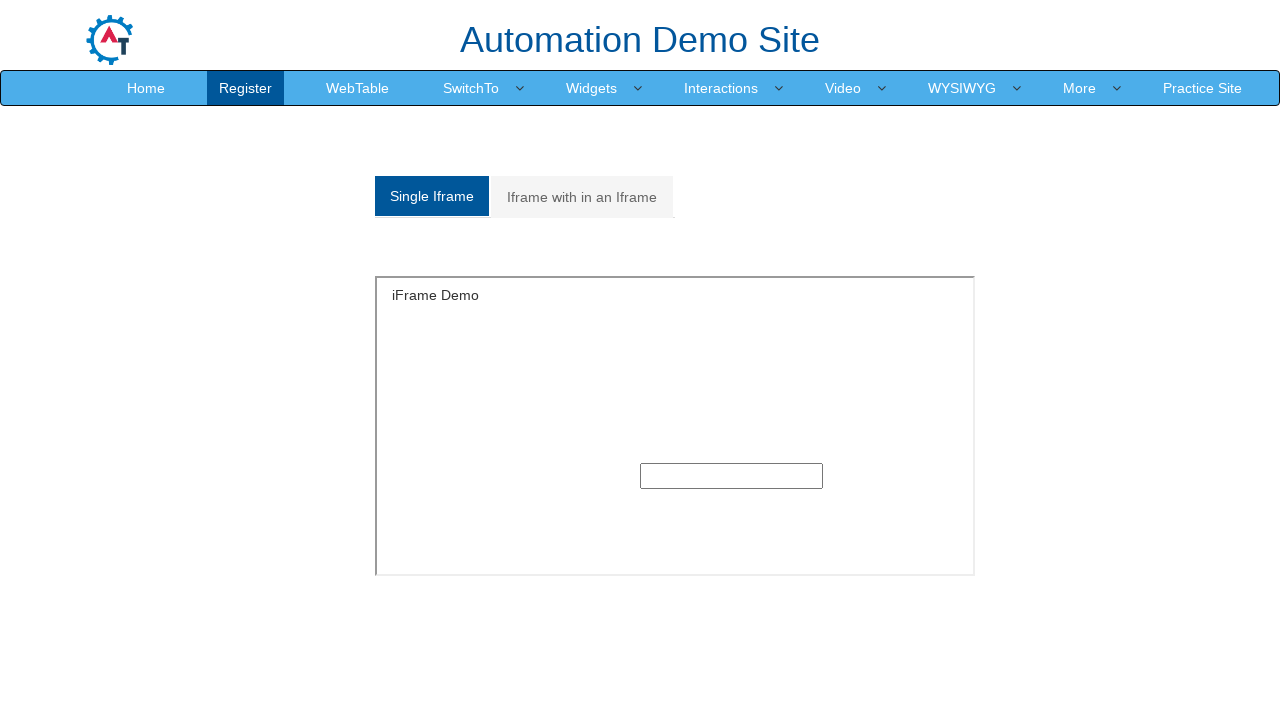

Located iframe with id 'singleframe'
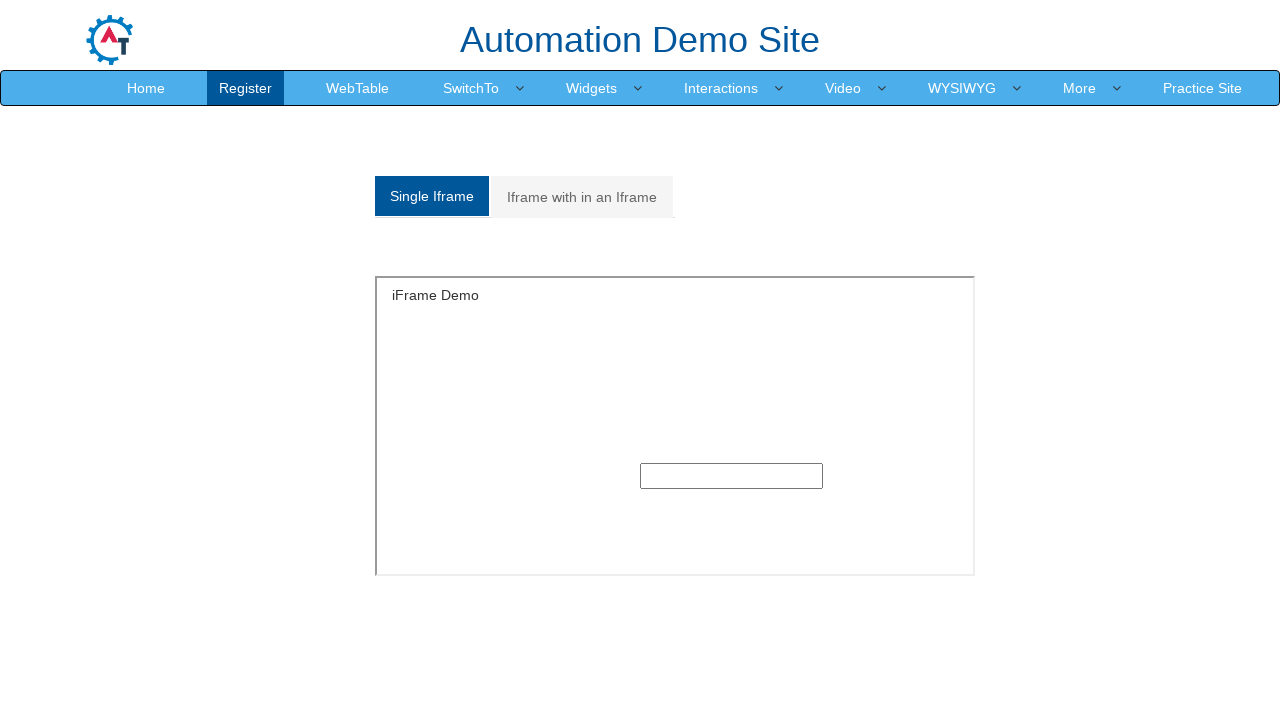

Entered 'Vidya' into text input field within the iframe on iframe#singleframe >> internal:control=enter-frame >> input[type='text']
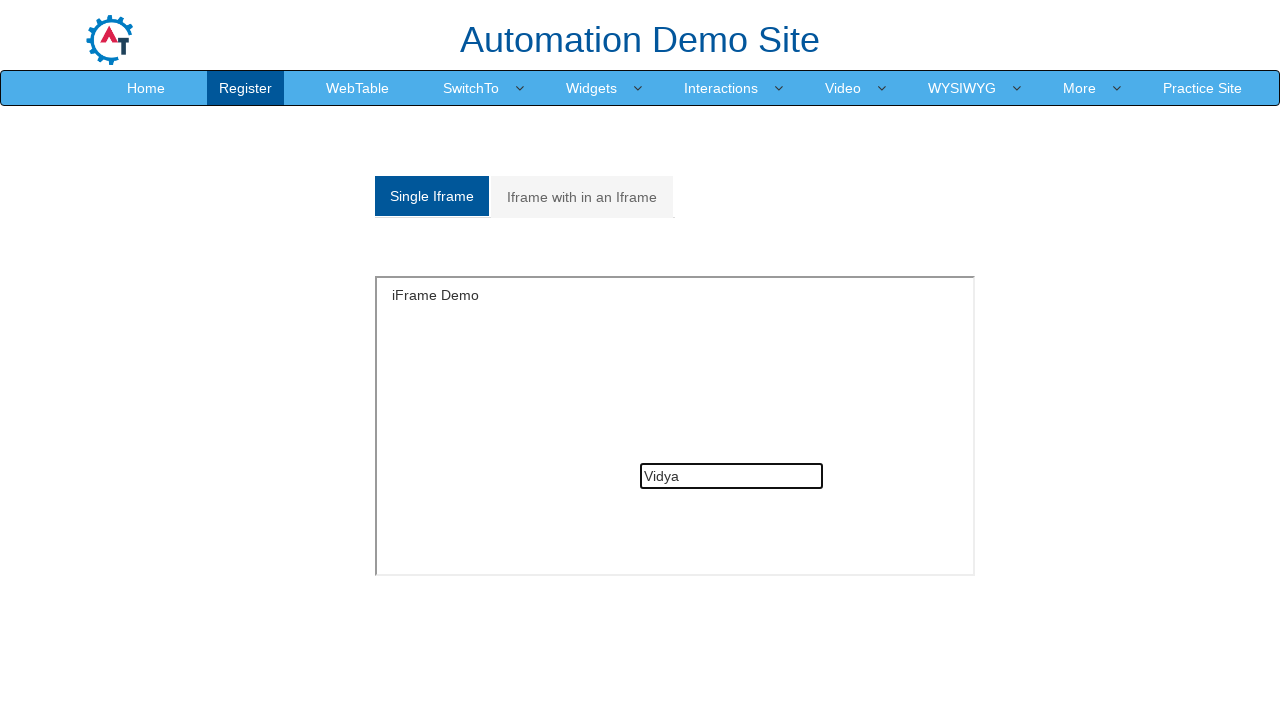

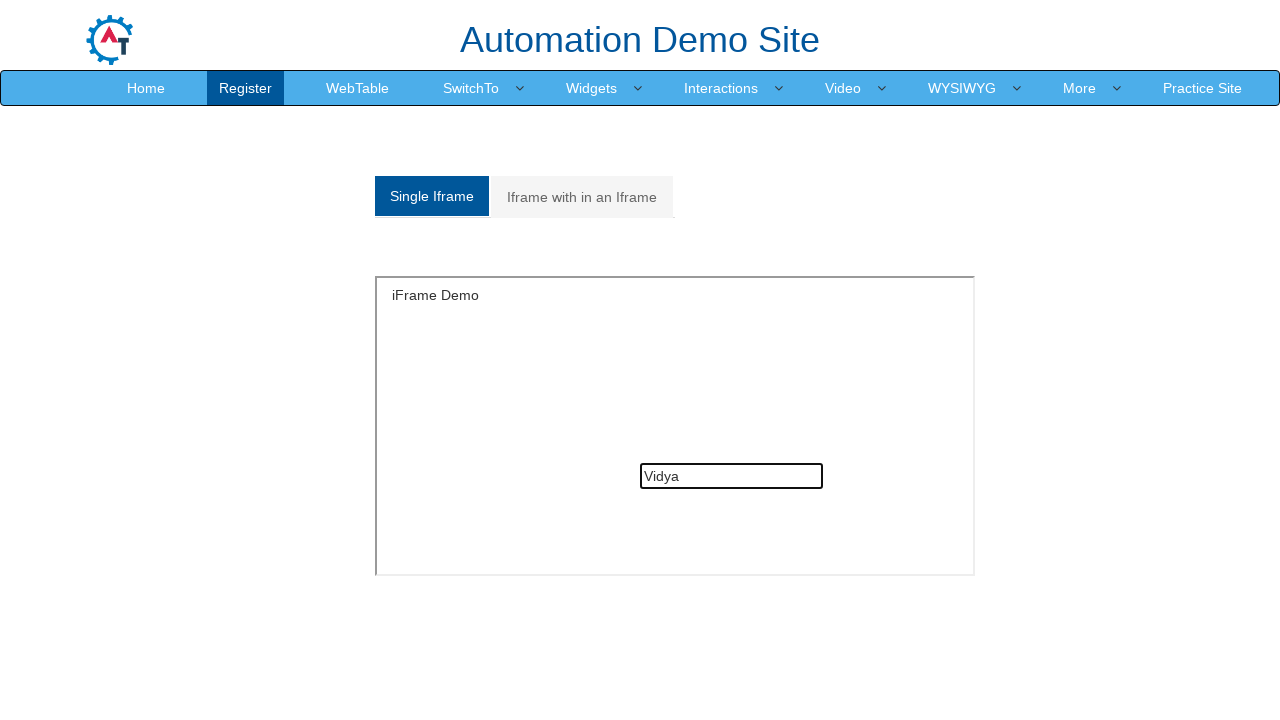